Tests registration form validation by submitting empty data and verifying that appropriate error messages are displayed for all required fields (name, email, confirm email, password, confirm password, phone)

Starting URL: https://alada.vn/tai-khoan/dang-ky.html

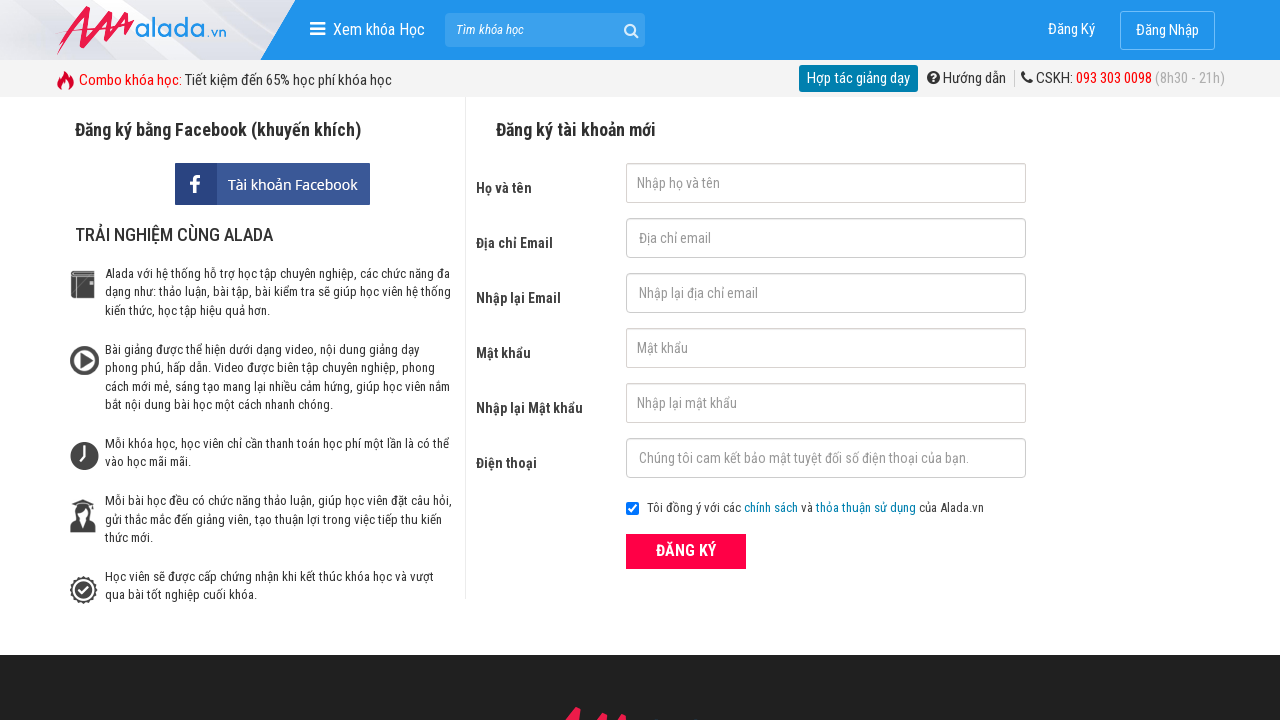

Cleared first name field on #txtFirstname
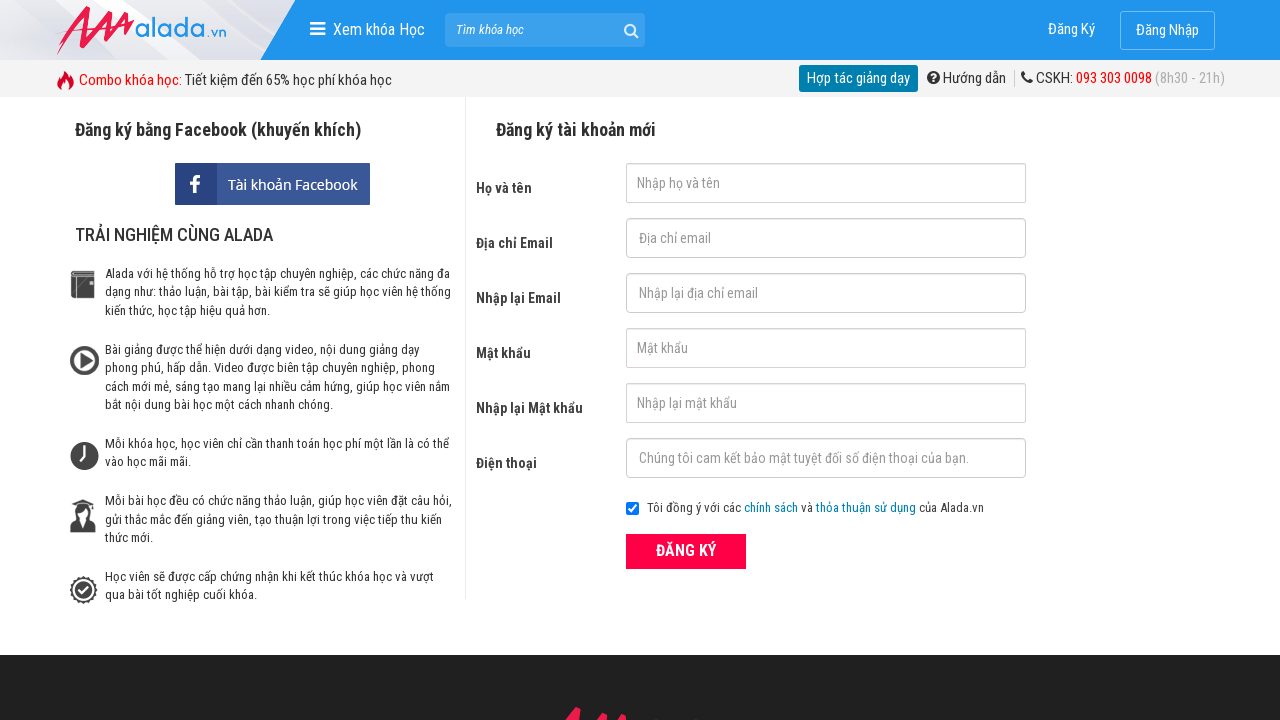

Cleared email field on input[name='txtEmail']
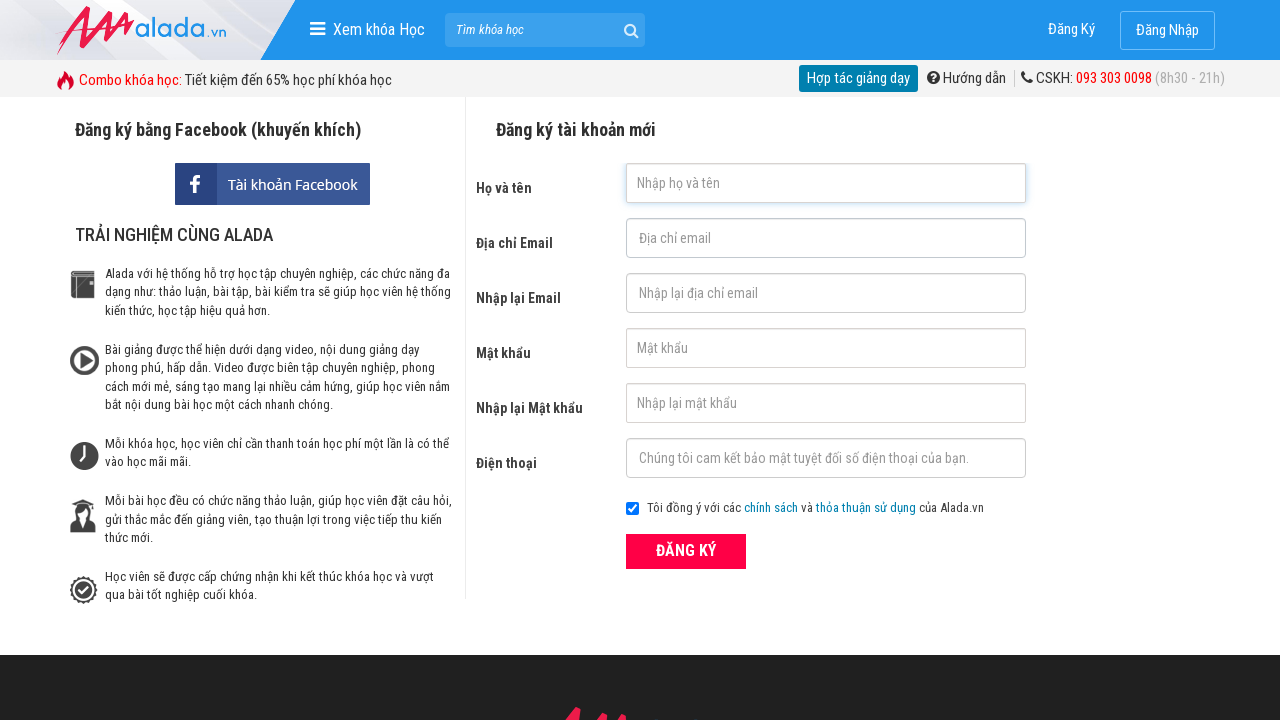

Cleared confirm email field on #txtCEmail
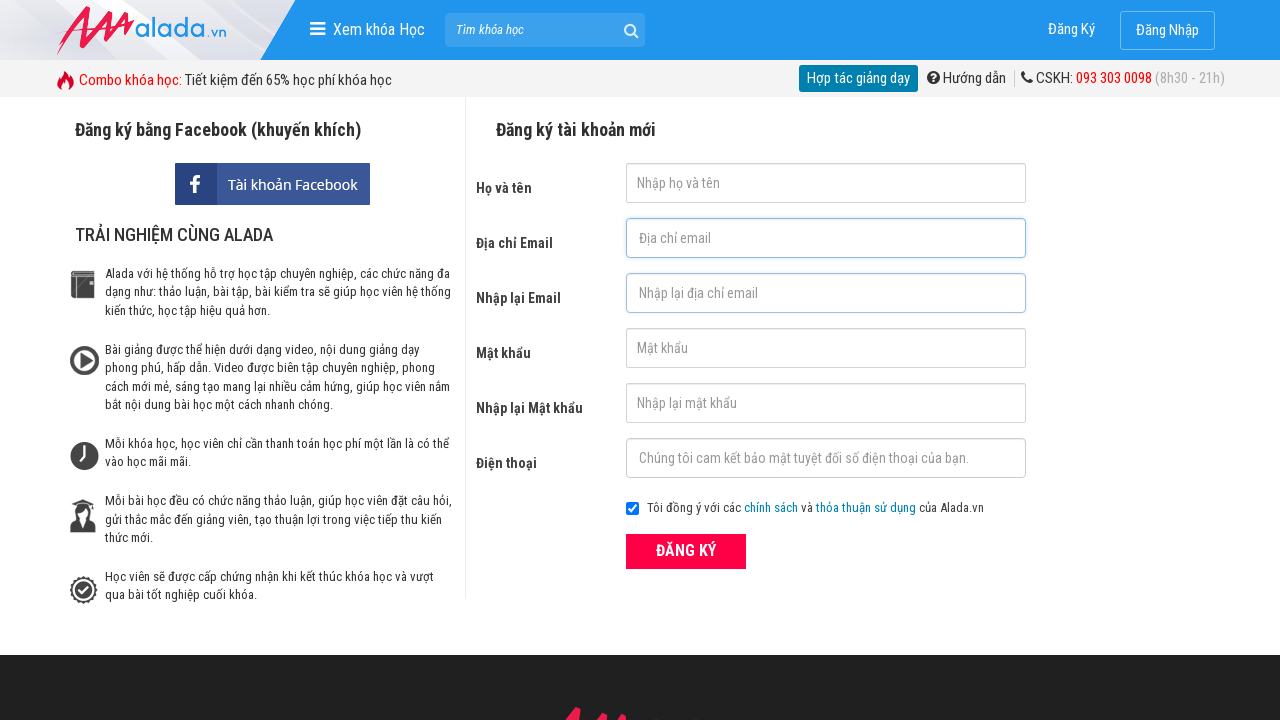

Cleared password field on #txtPassword
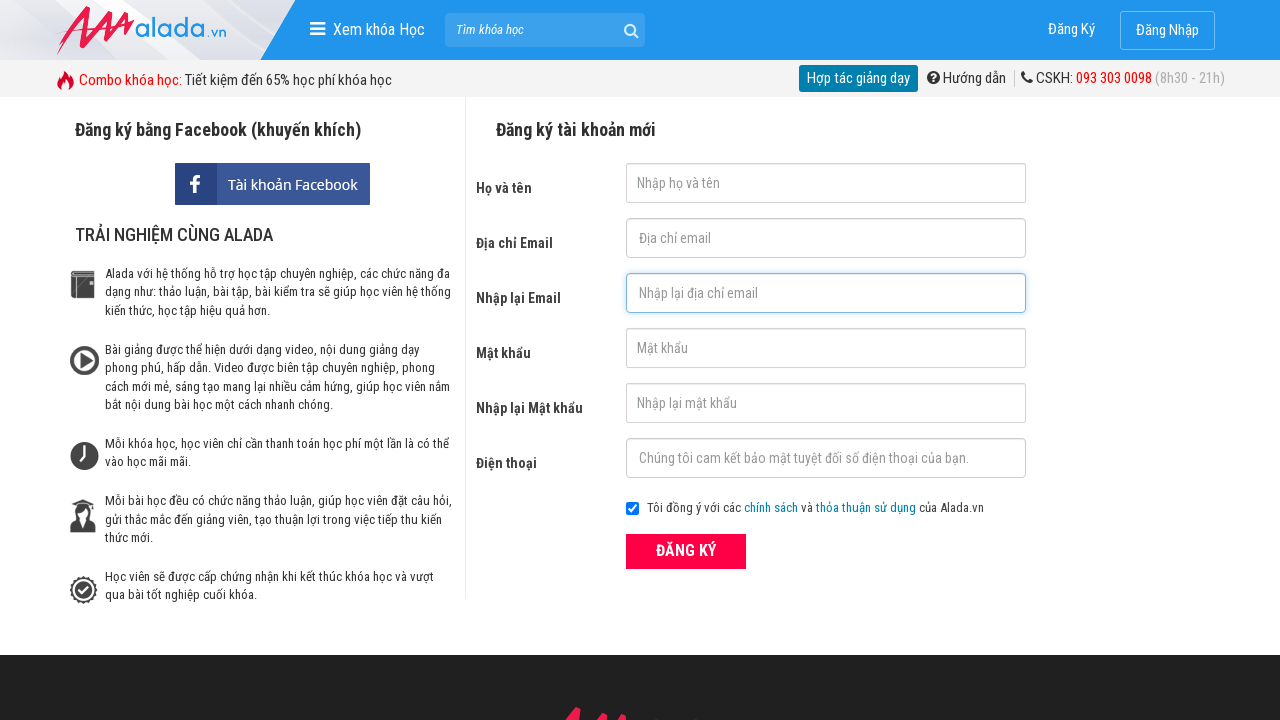

Cleared confirm password field on input[name='txtCPassword']
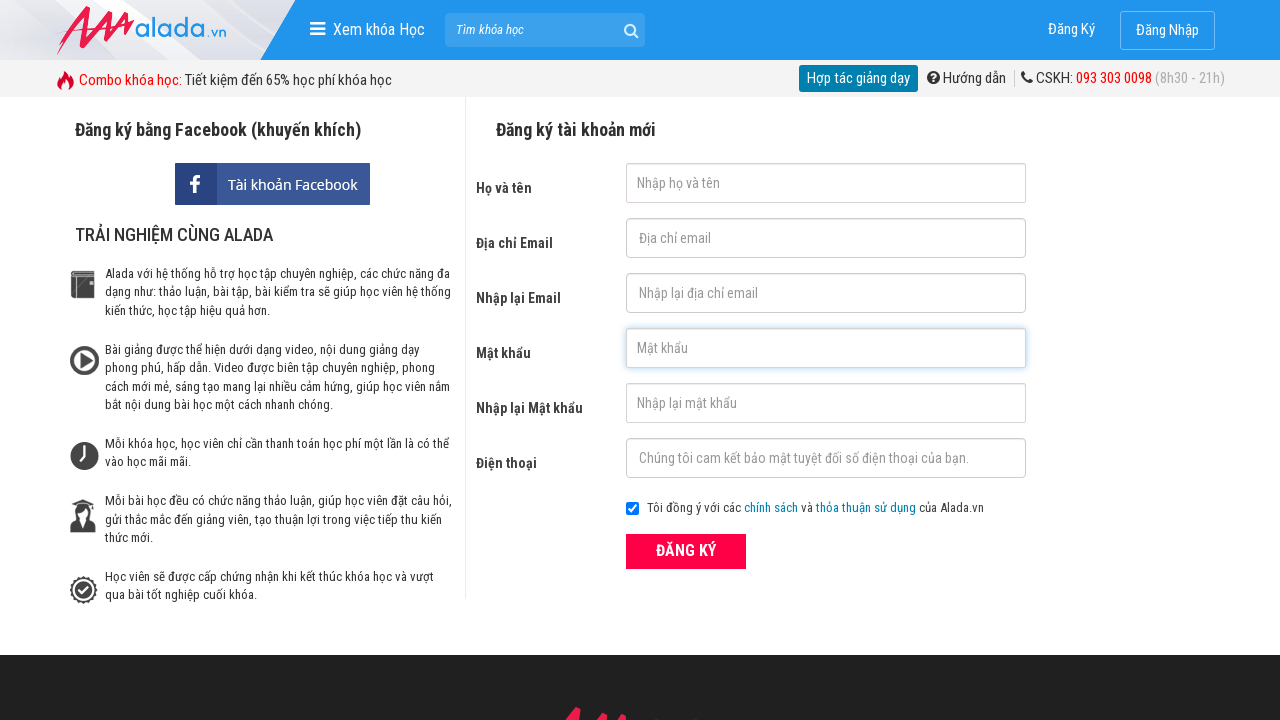

Cleared phone number field on #txtPhone
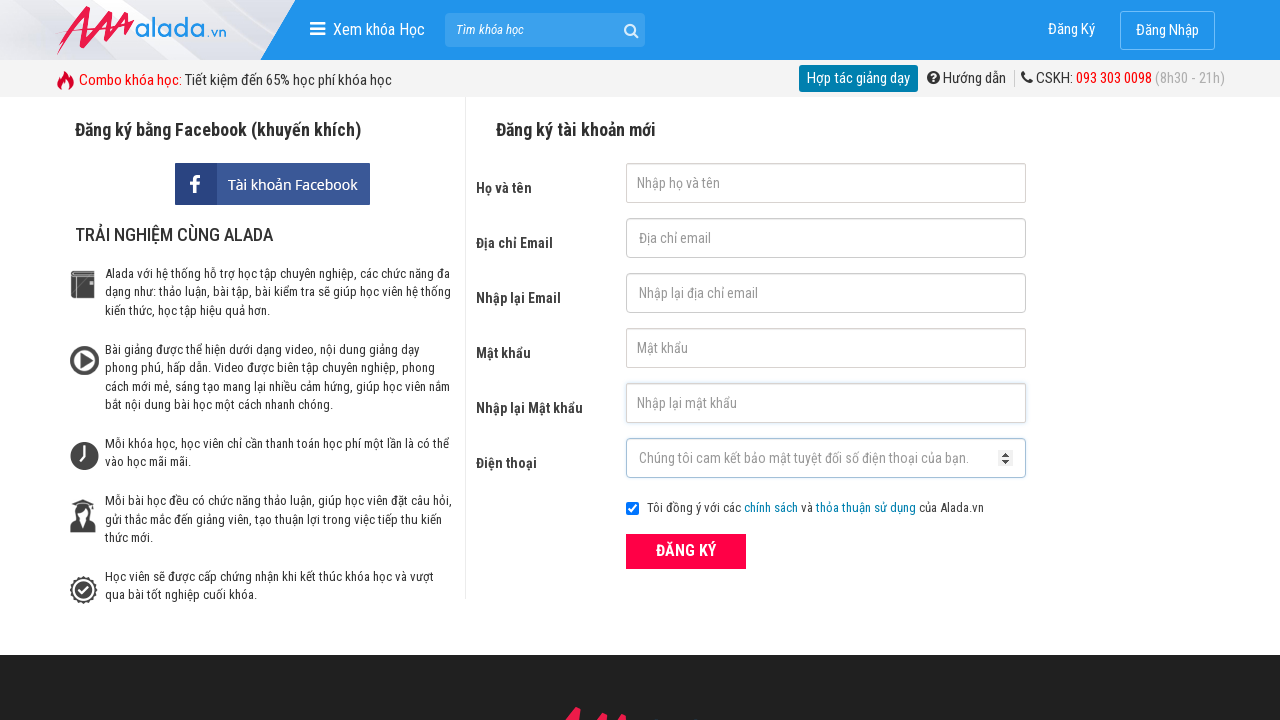

Clicked ĐĂNG KÝ (Register) button to submit empty form at (686, 551) on xpath=//form[@id='frmLogin']//button[text()='ĐĂNG KÝ']
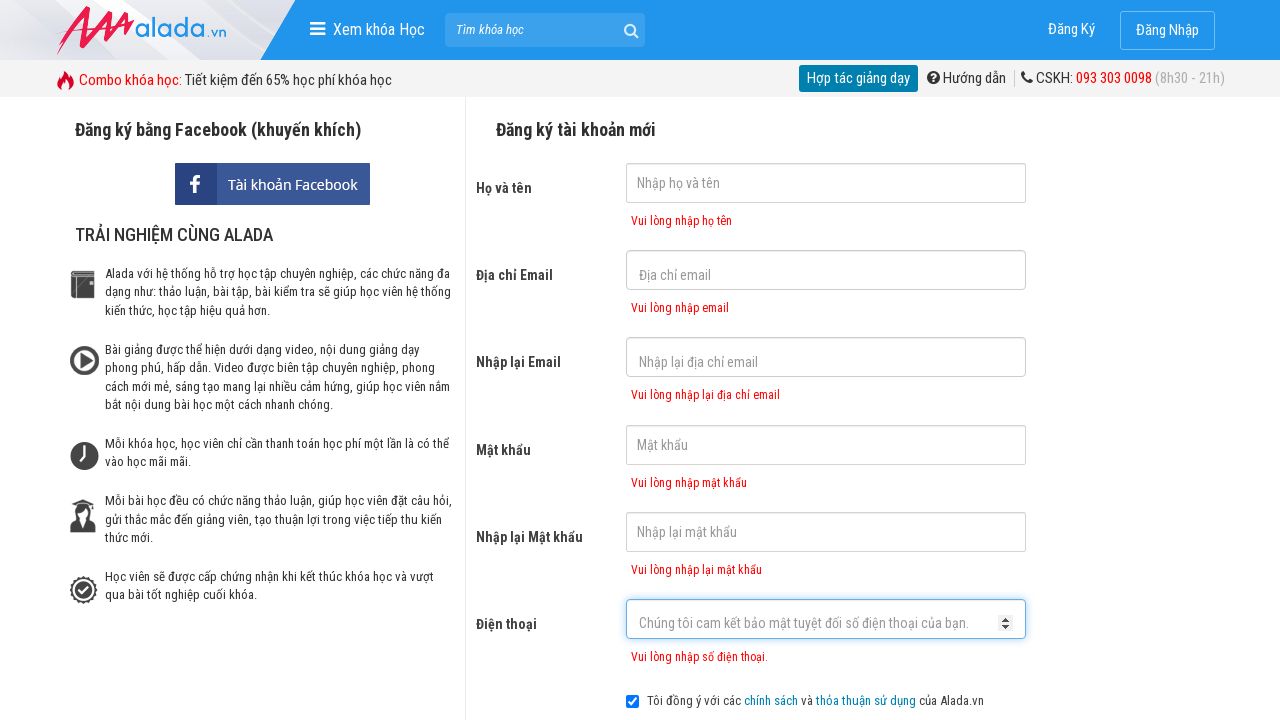

First name error message appeared
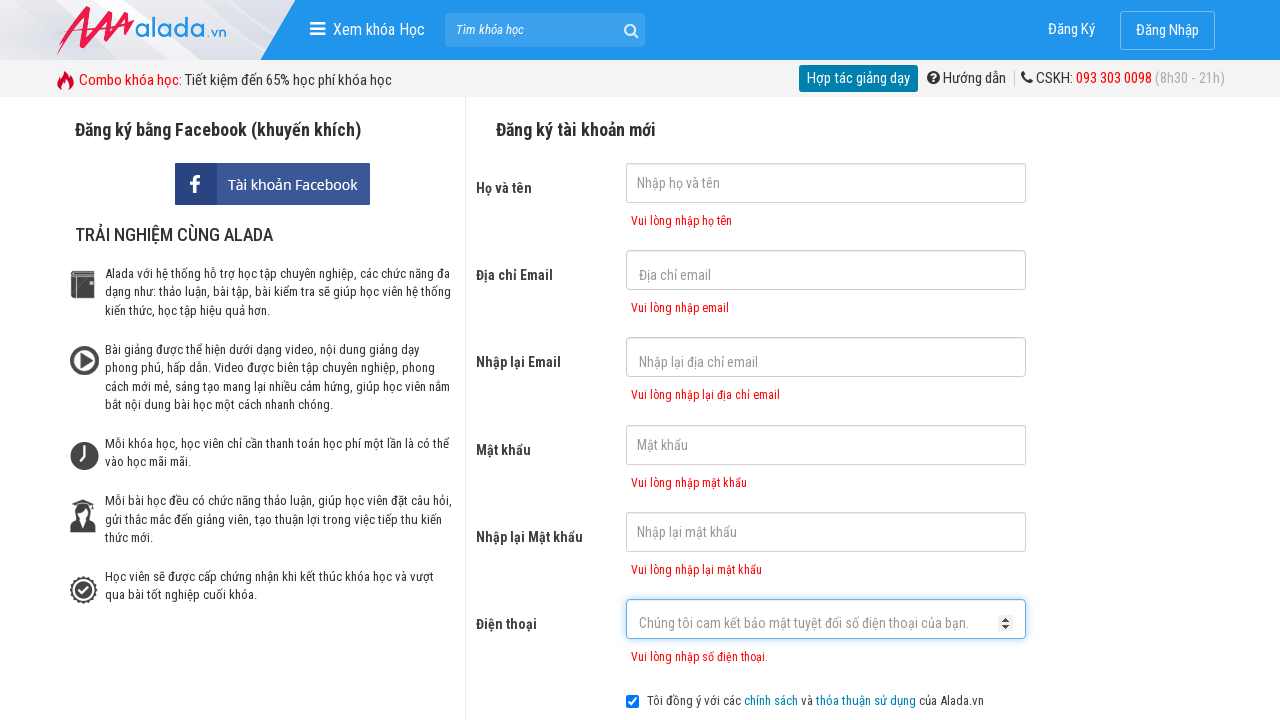

Email error message appeared
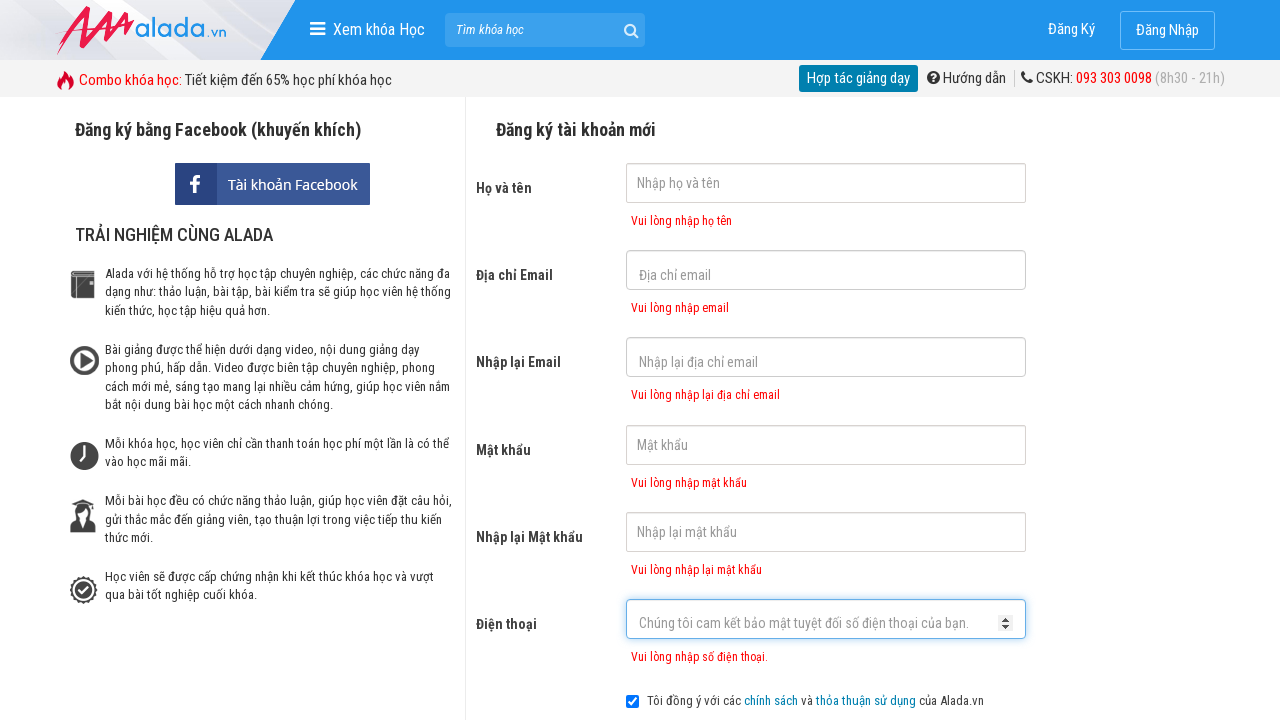

Confirm email error message appeared
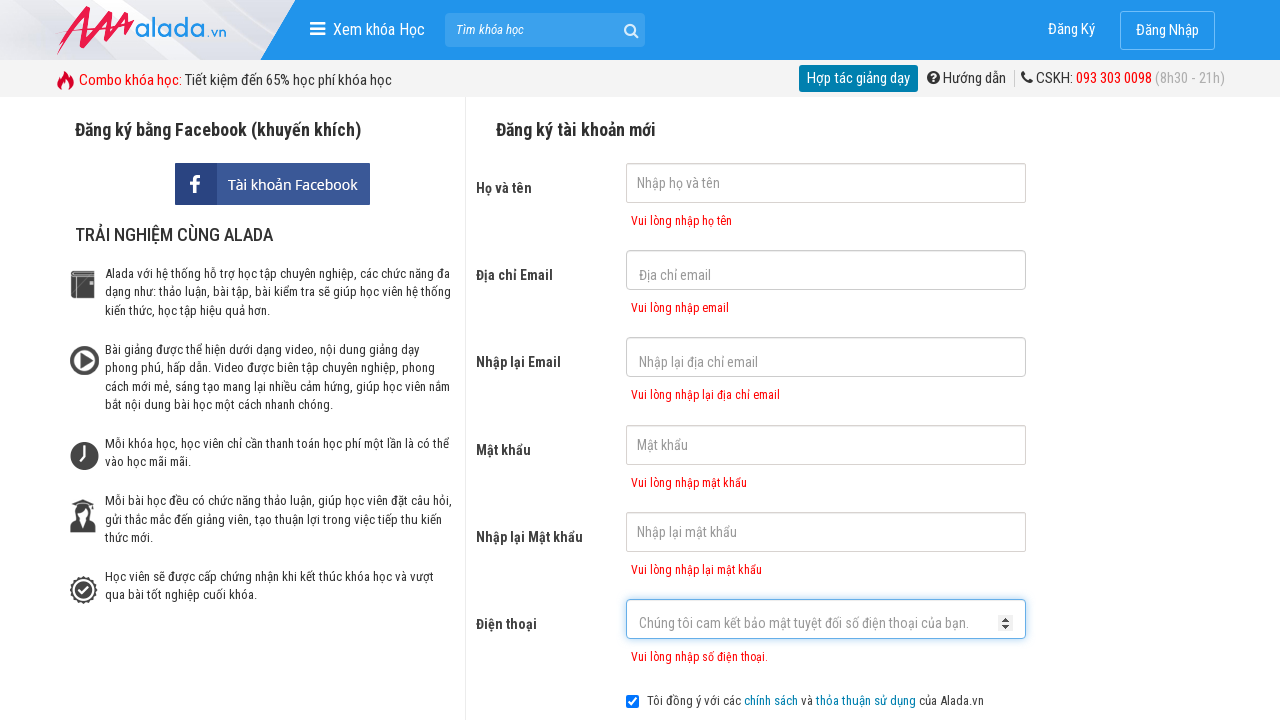

Password error message appeared
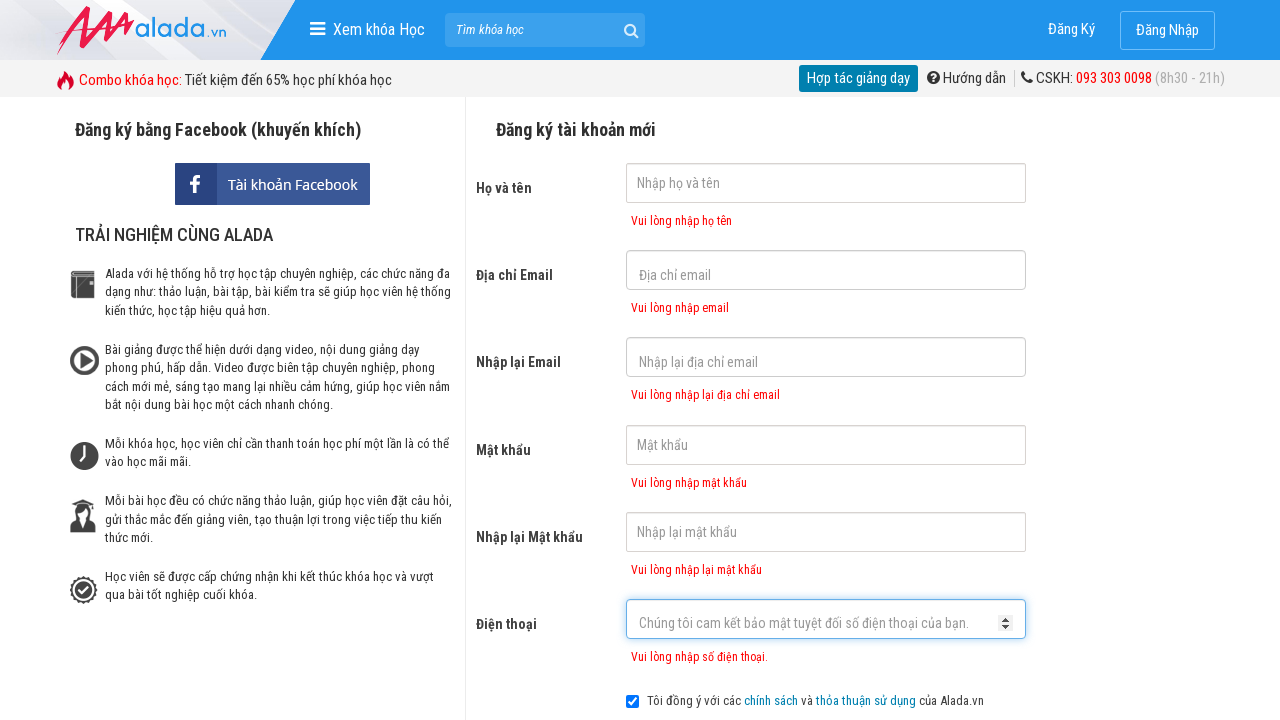

Confirm password error message appeared
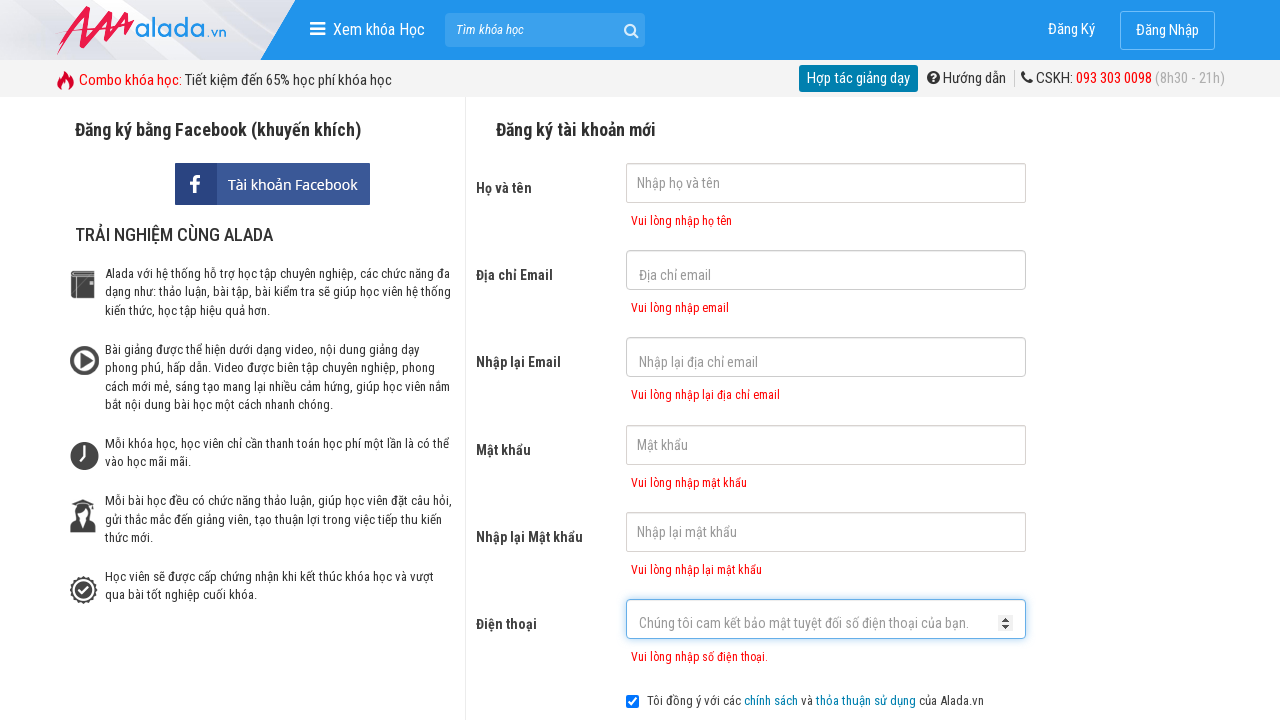

Phone number error message appeared
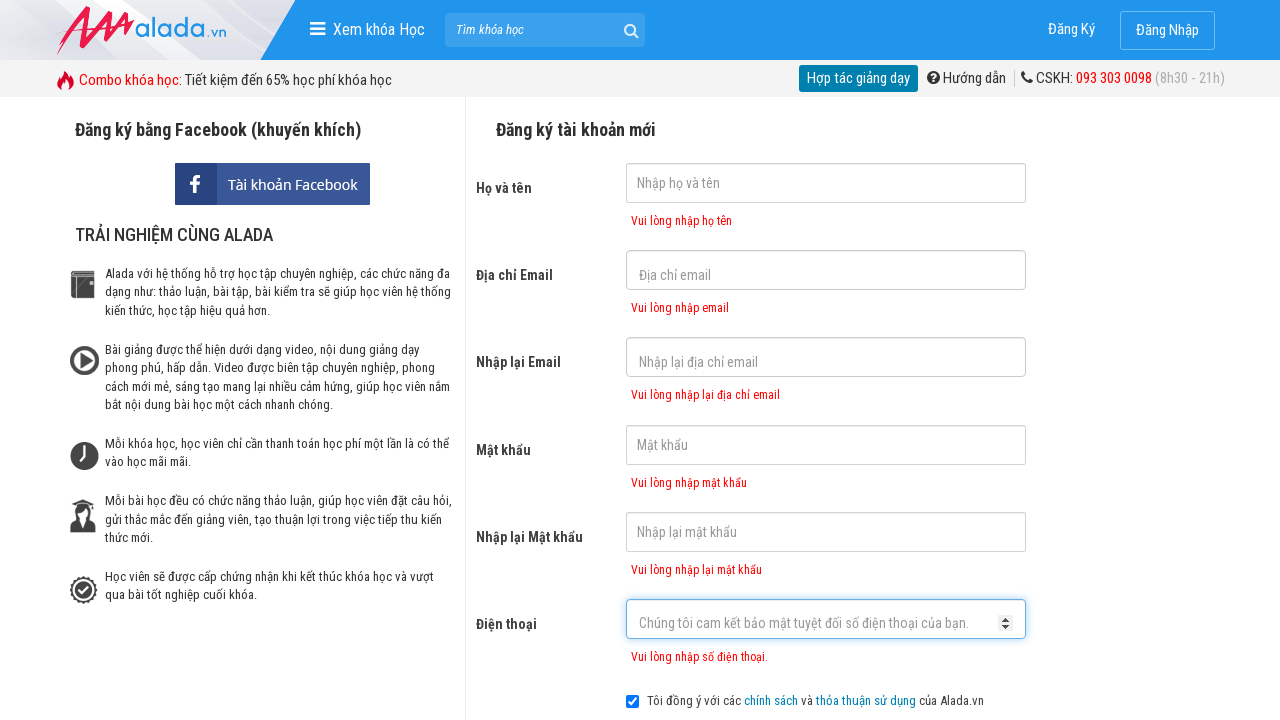

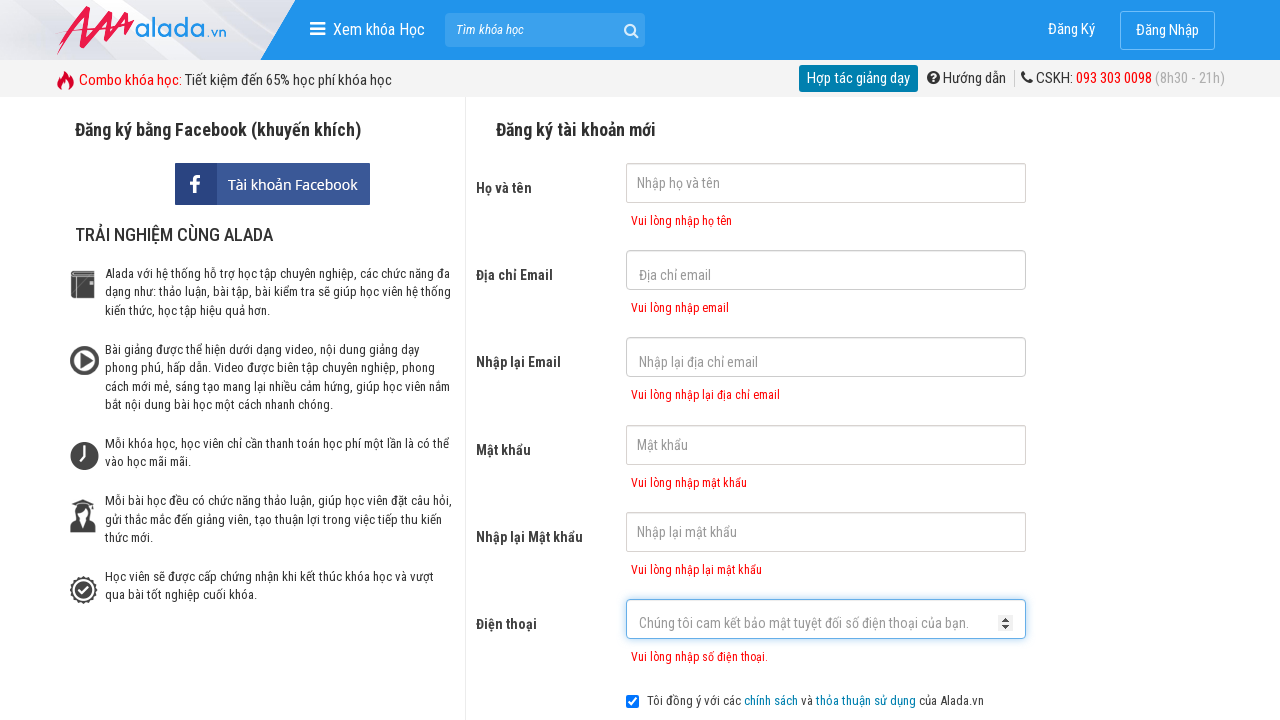